Tests navigation to Widgets section and clicking on Select Menu dropdown

Starting URL: https://demoqa.com/

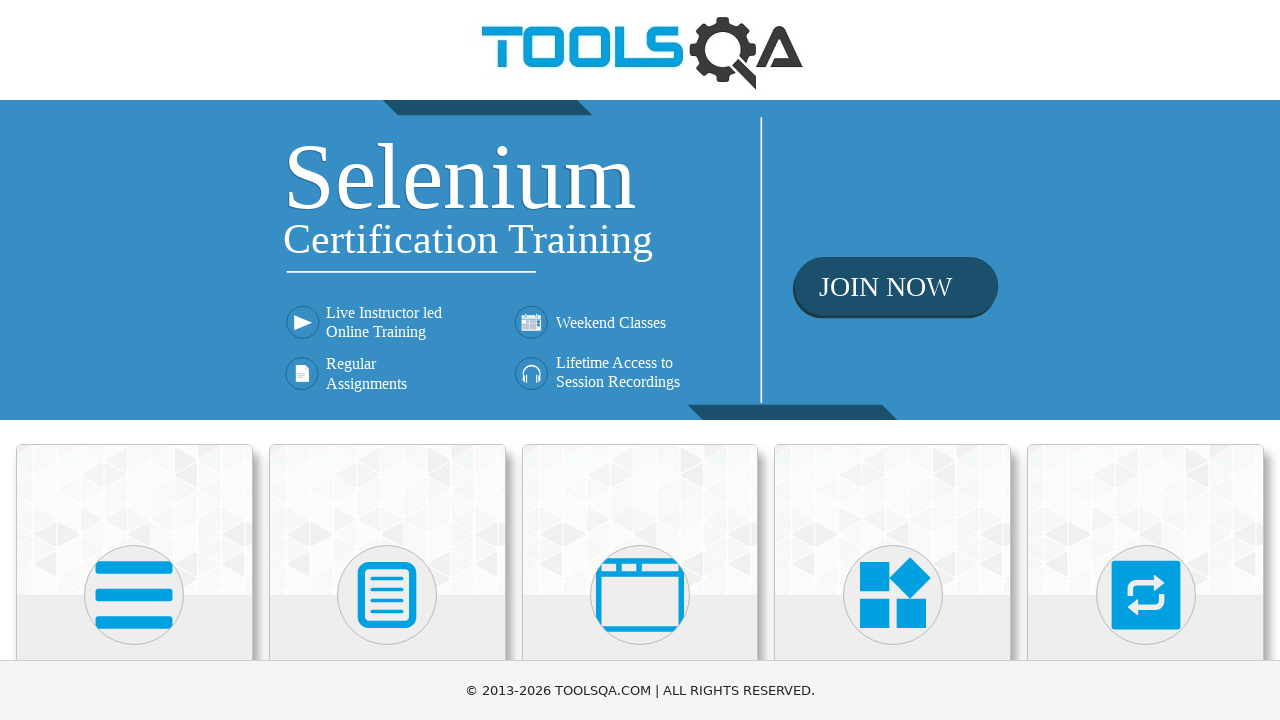

Clicked on Widgets heading to navigate to Widgets section at (893, 360) on internal:role=heading[name="Widgets"i] >> internal:has-text="Widgets"i
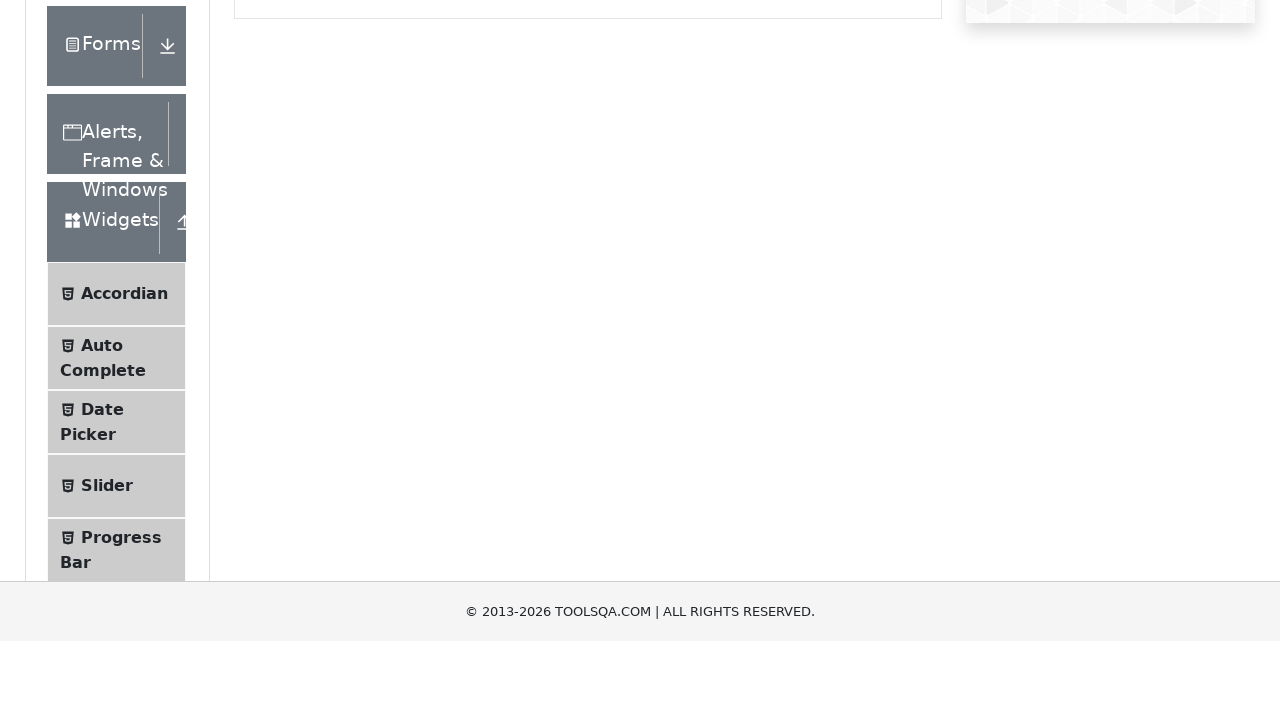

Clicked on Select Menu option from the list at (109, 374) on internal:role=list >> internal:text="Select Menu"i
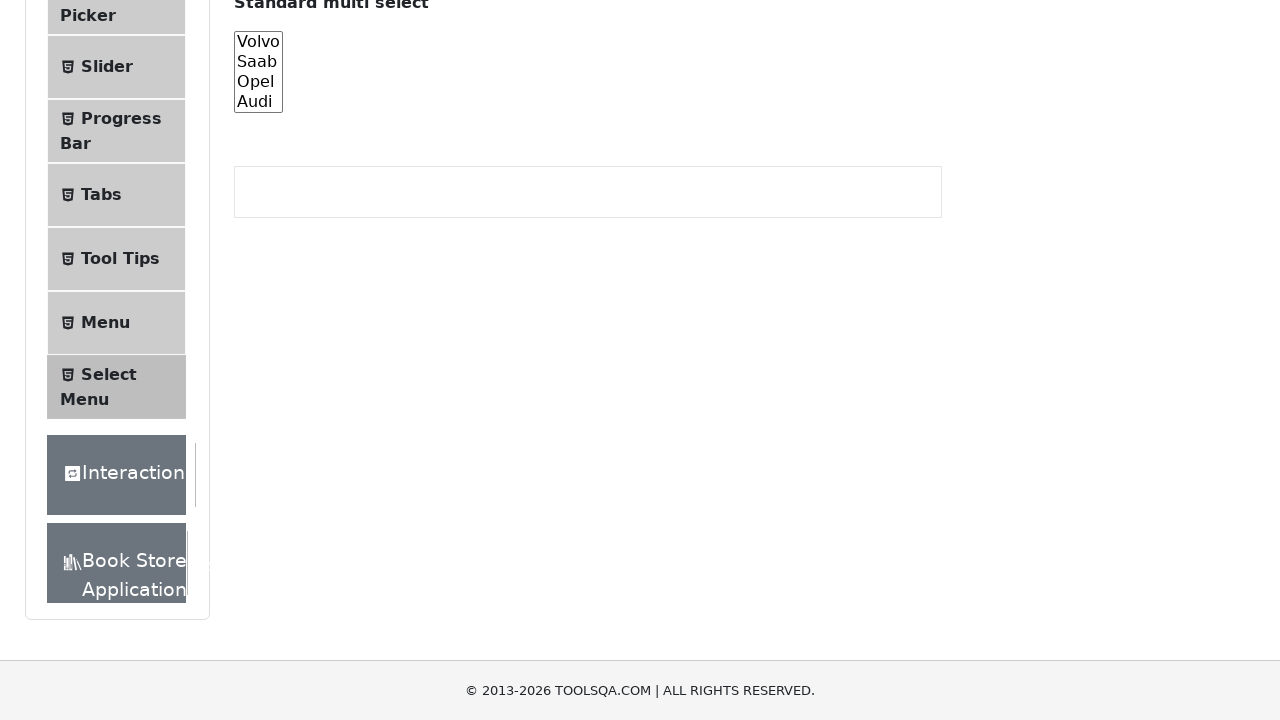

Clicked on the old select menu dropdown to open it at (280, 360) on #oldSelectMenu
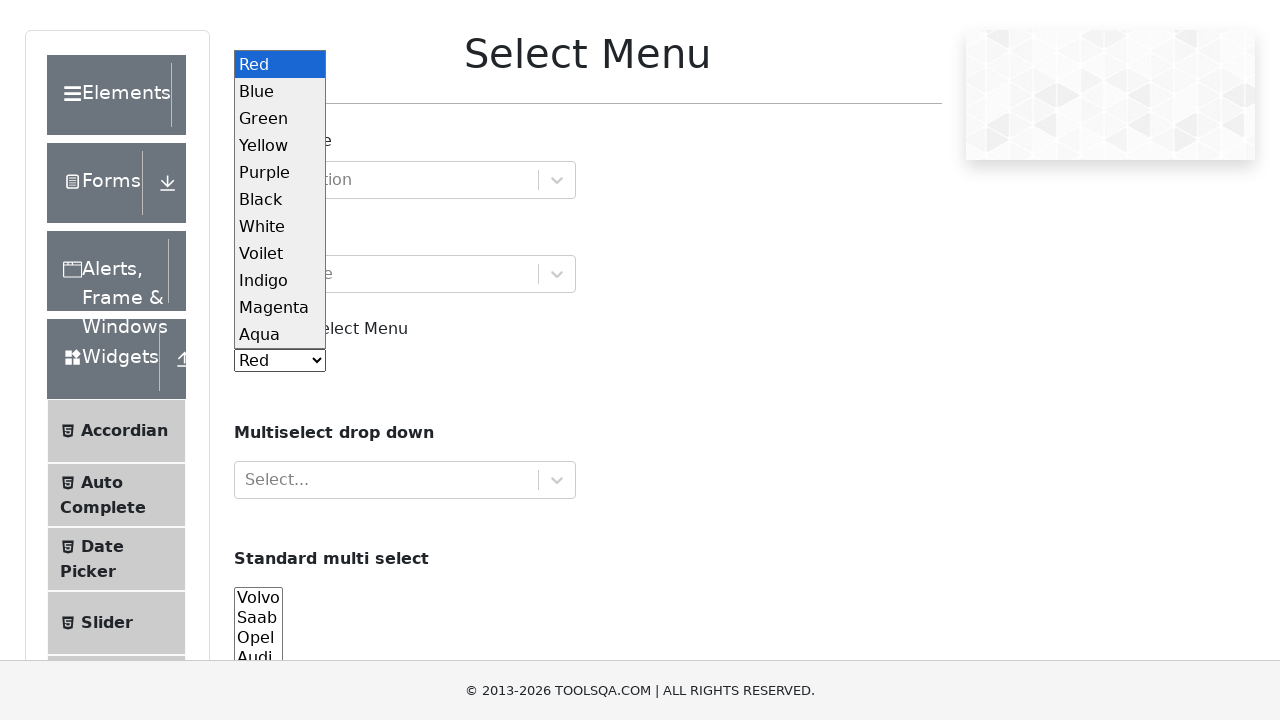

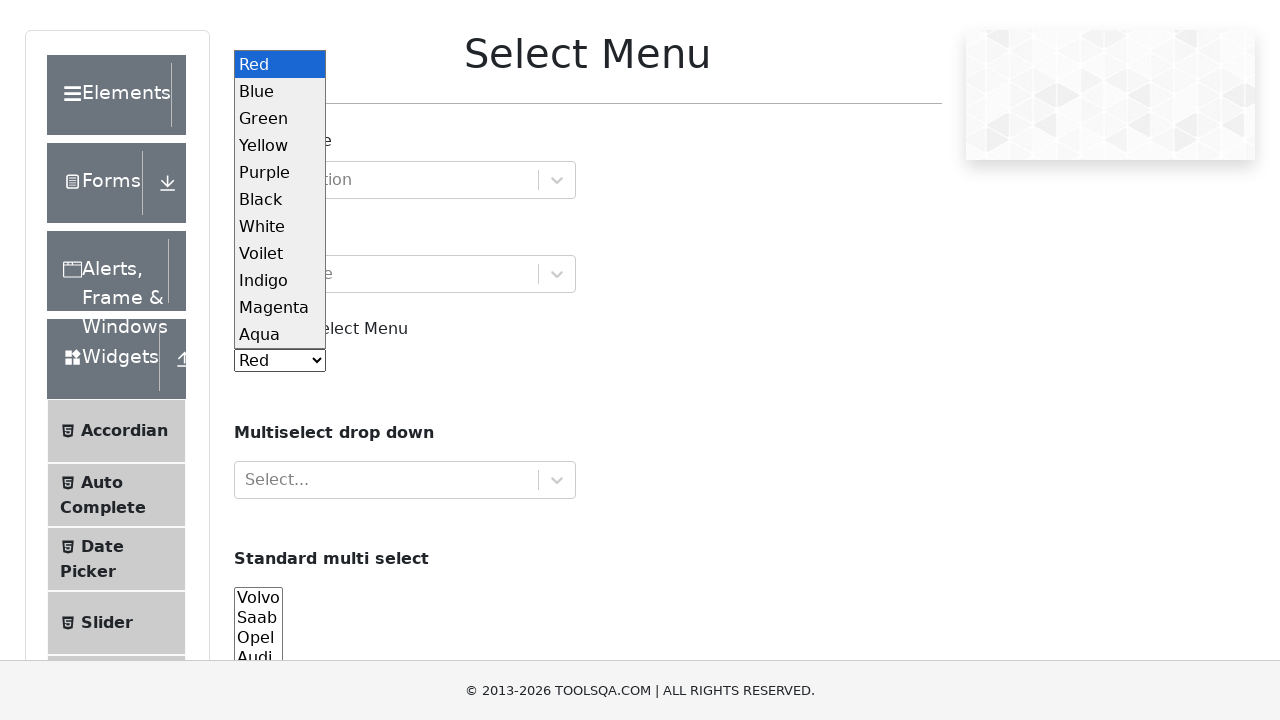